Tests adding and then removing an element on the Herokuapp Add/Remove Elements page

Starting URL: https://the-internet.herokuapp.com/

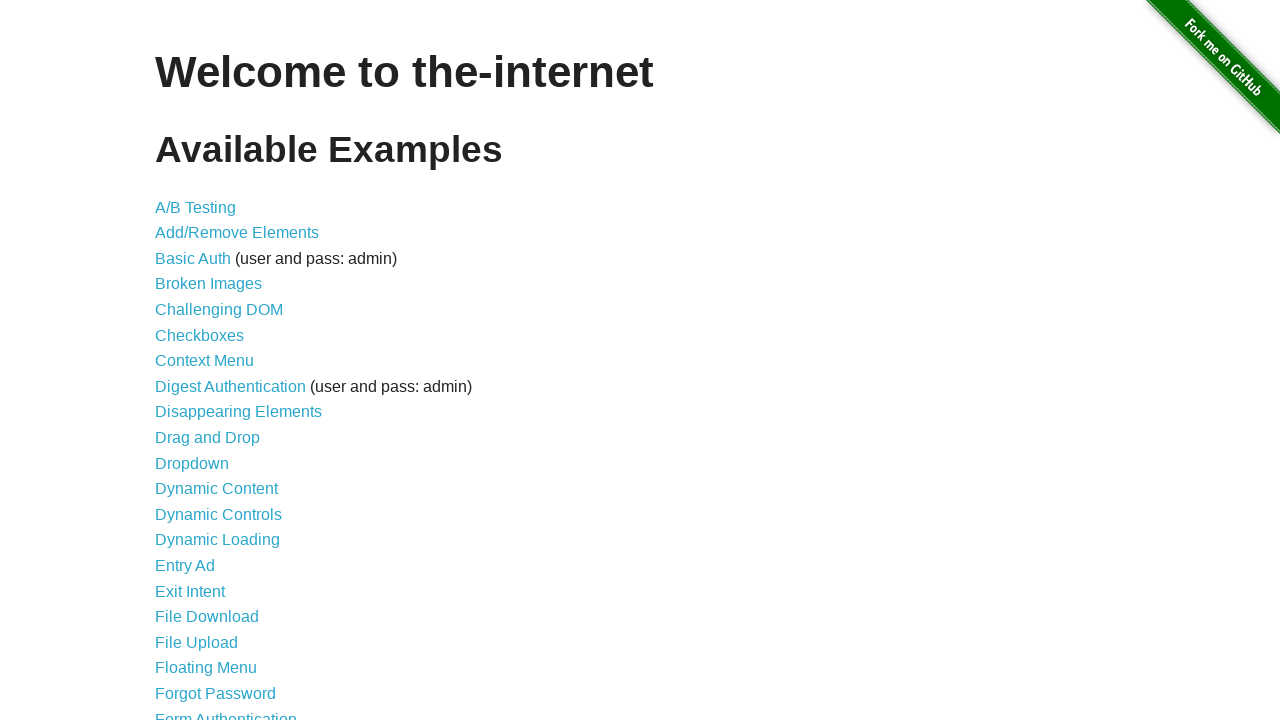

Clicked on Add/Remove Elements link at (237, 233) on a[href='/add_remove_elements/']
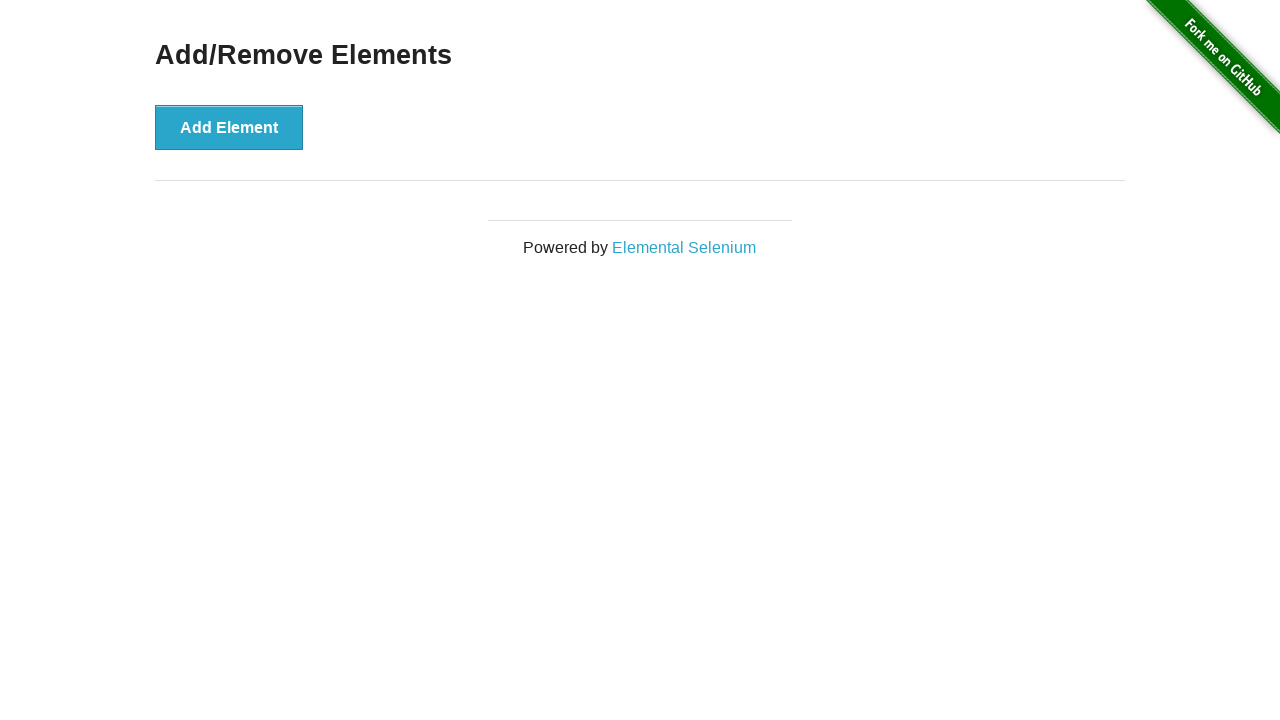

Clicked Add Element button at (229, 127) on button[onclick='addElement()']
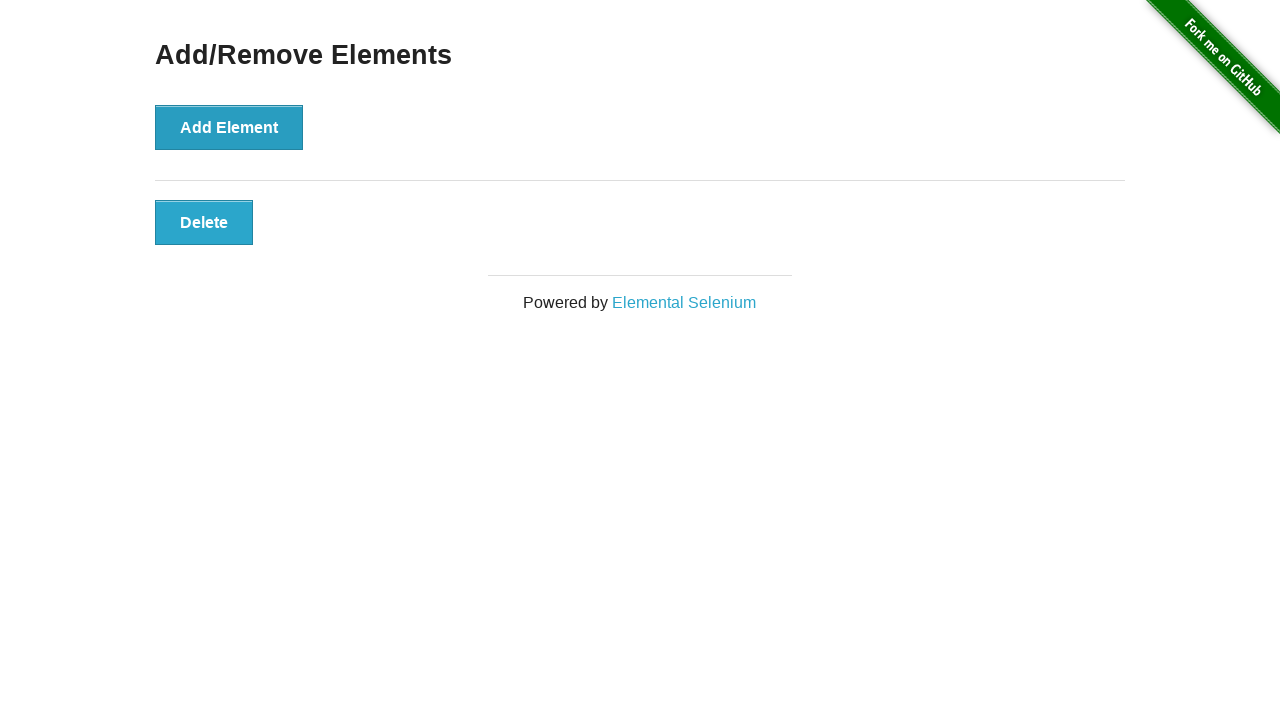

New element button appeared on the page
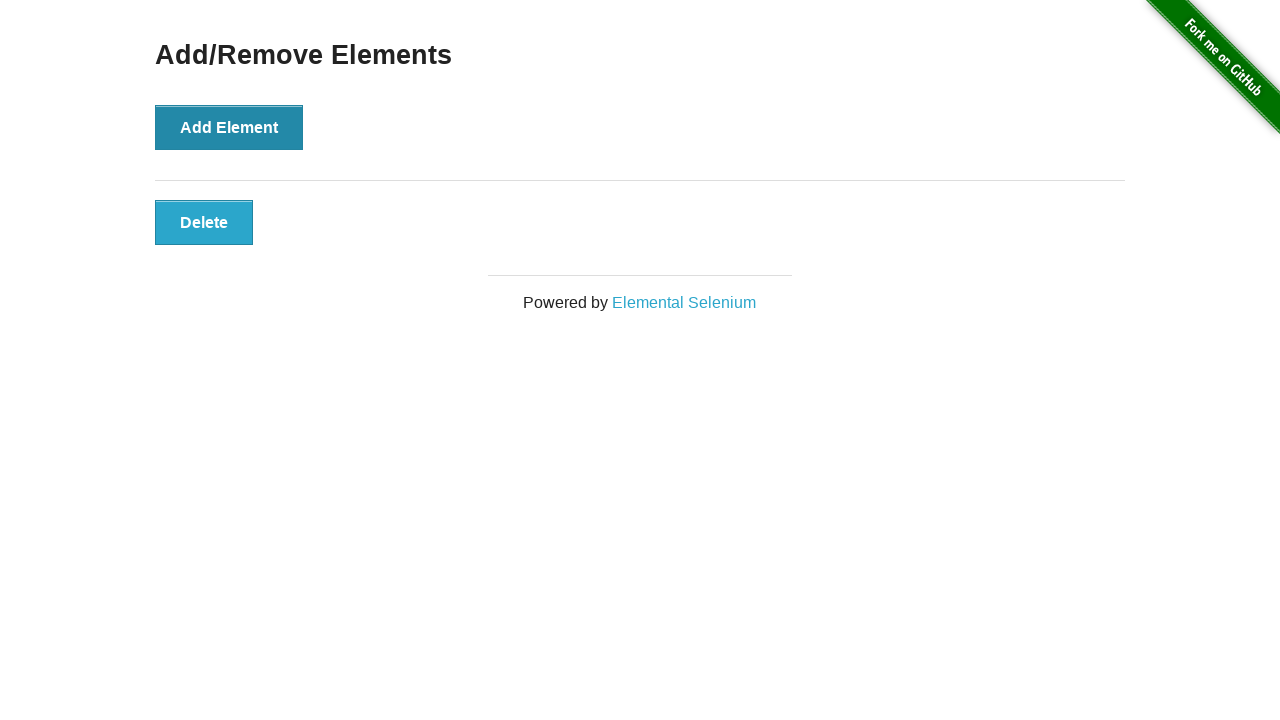

Clicked the added element button to remove it at (204, 222) on button.added-manually
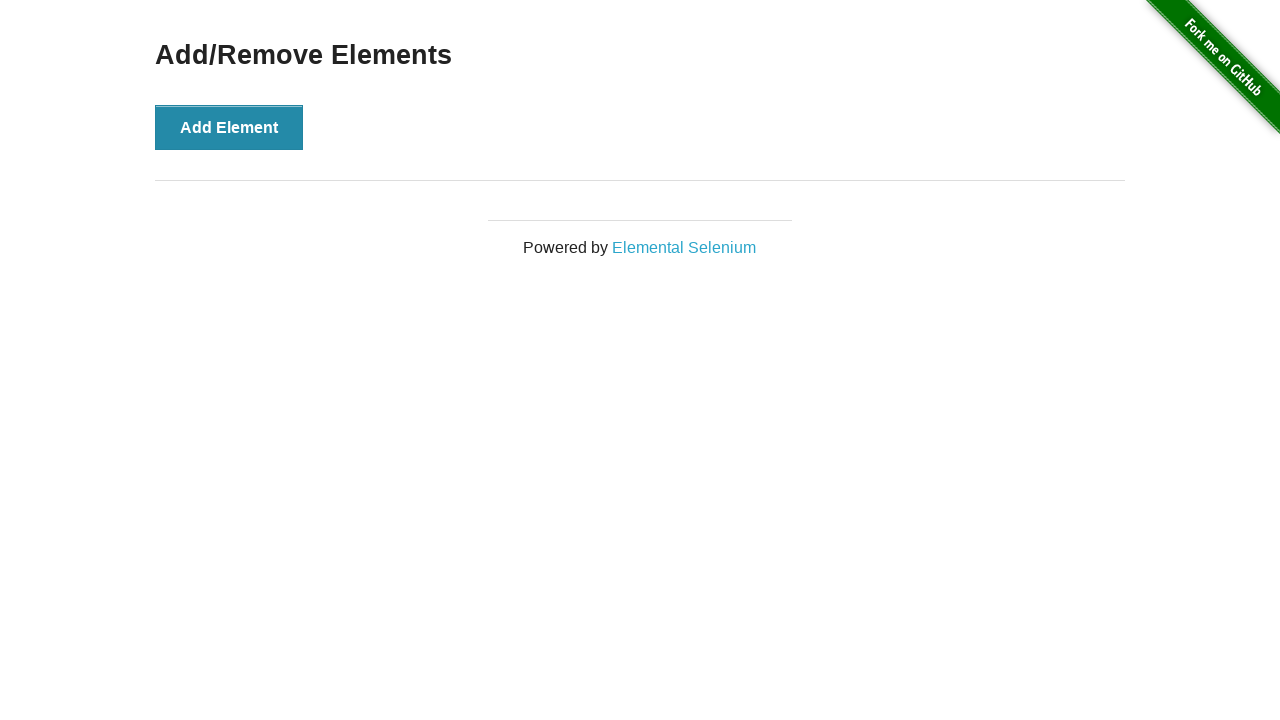

Verified that the element button was removed from the page
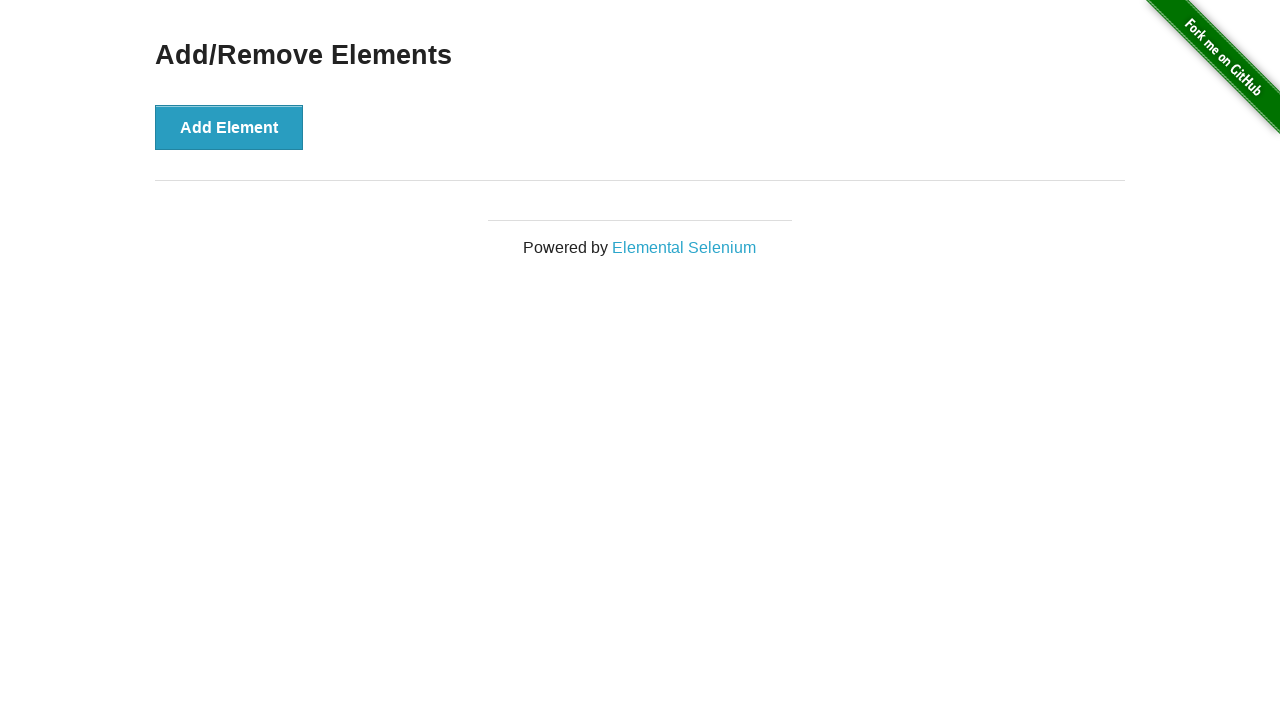

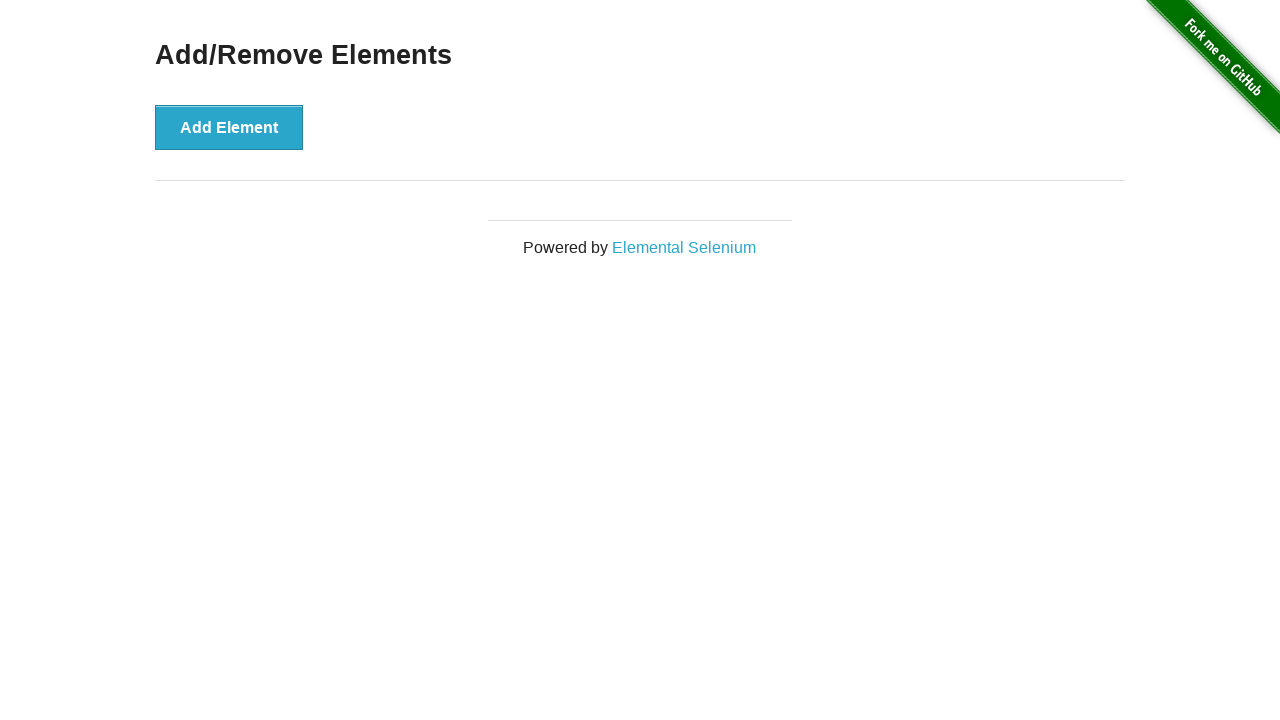